Navigates to Mars news page and verifies that news content elements are present on the page

Starting URL: https://data-class-mars.s3.amazonaws.com/Mars/index.html

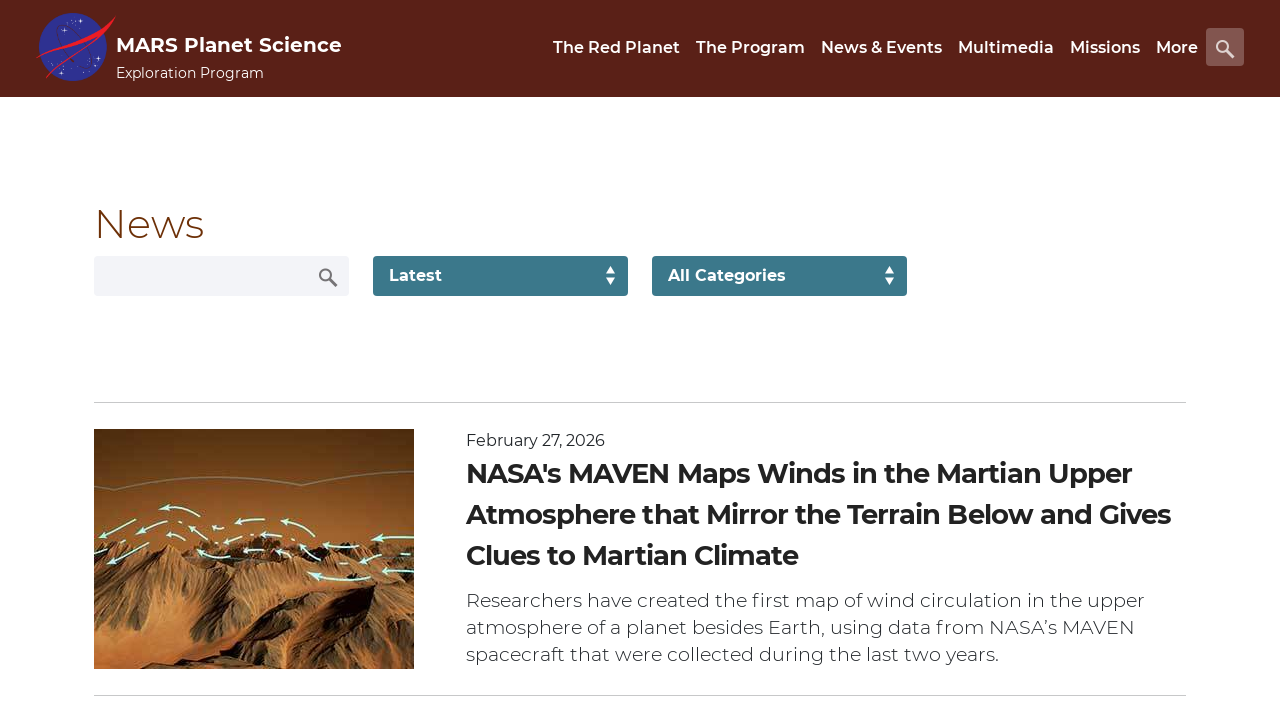

Navigated to Mars news page
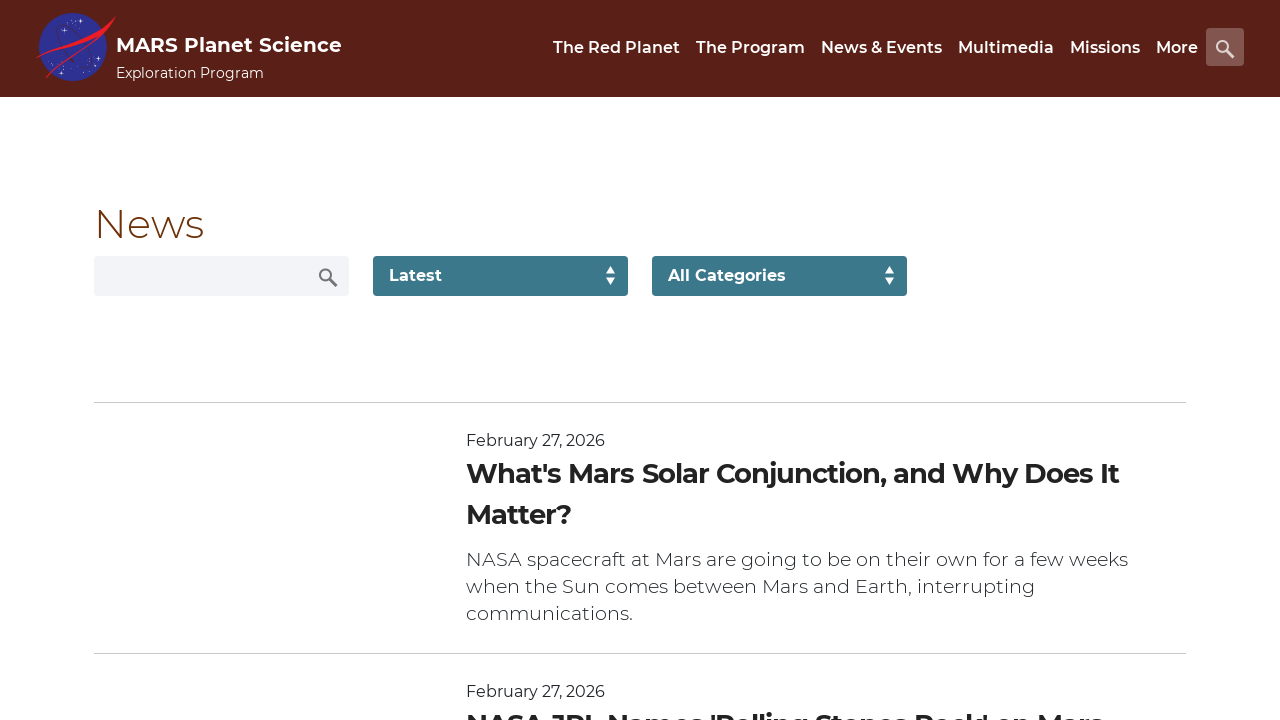

News content loaded
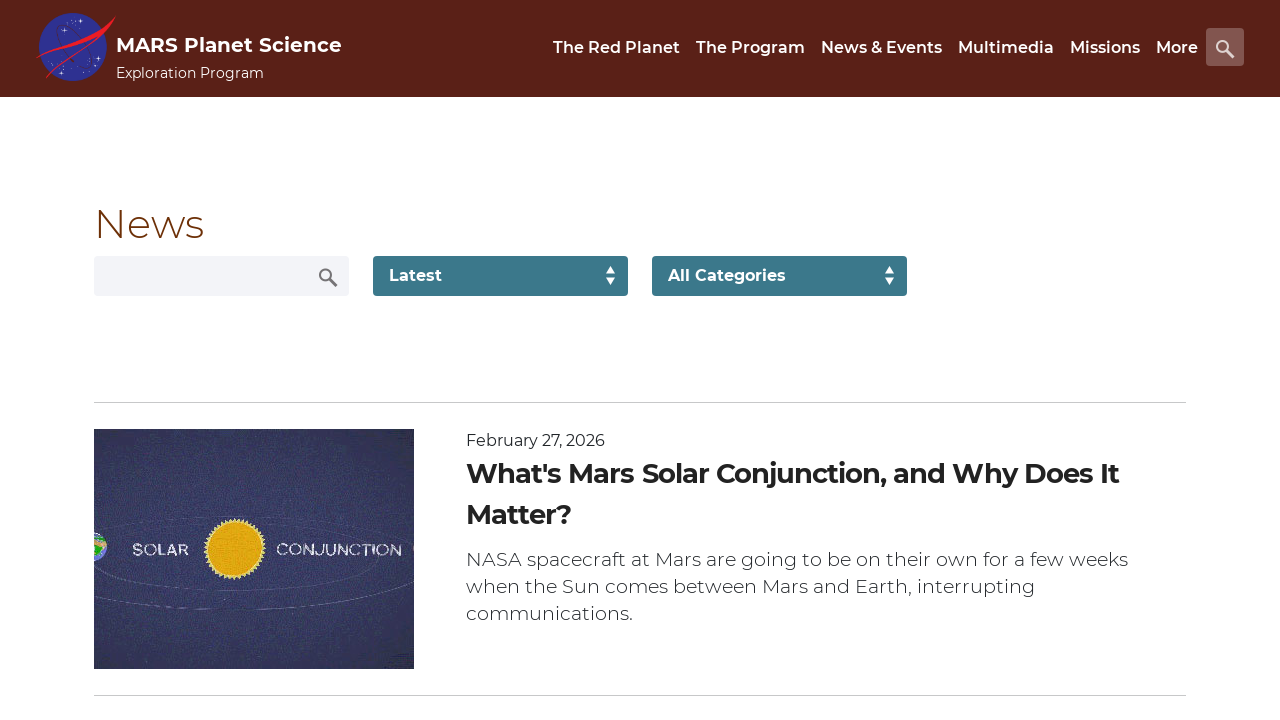

News title element is present on the page
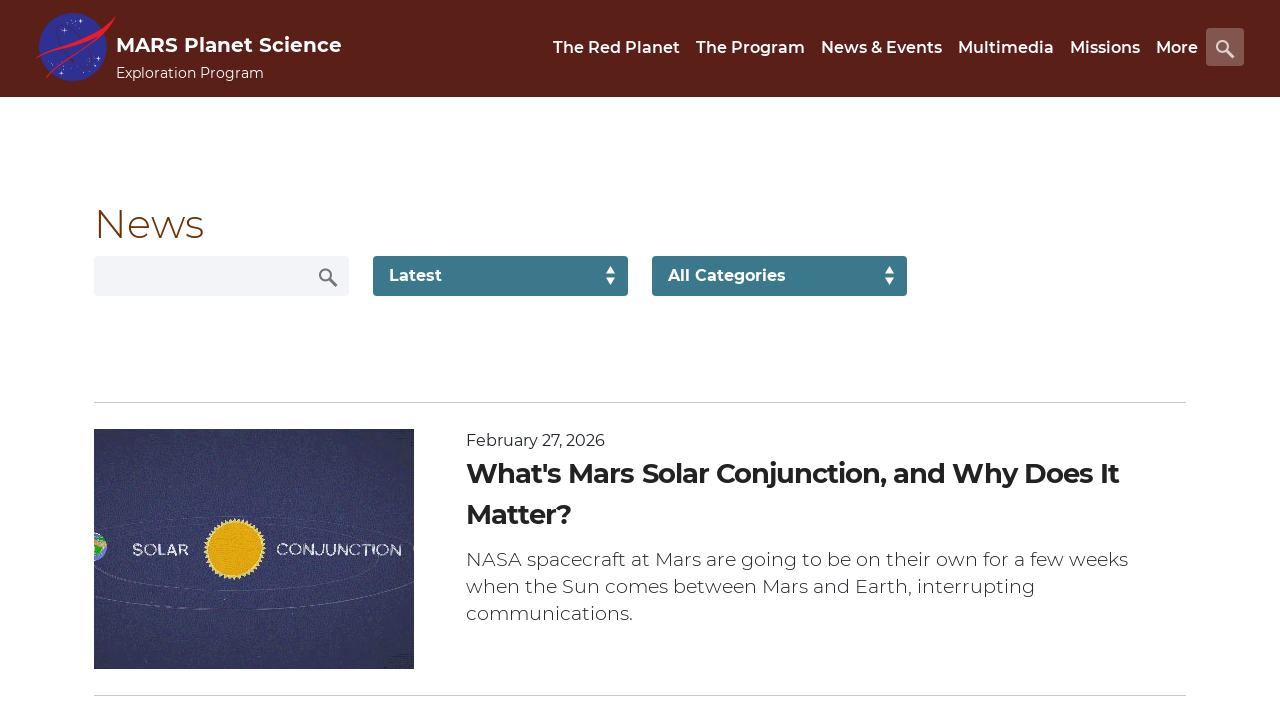

Article teaser body element is present on the page
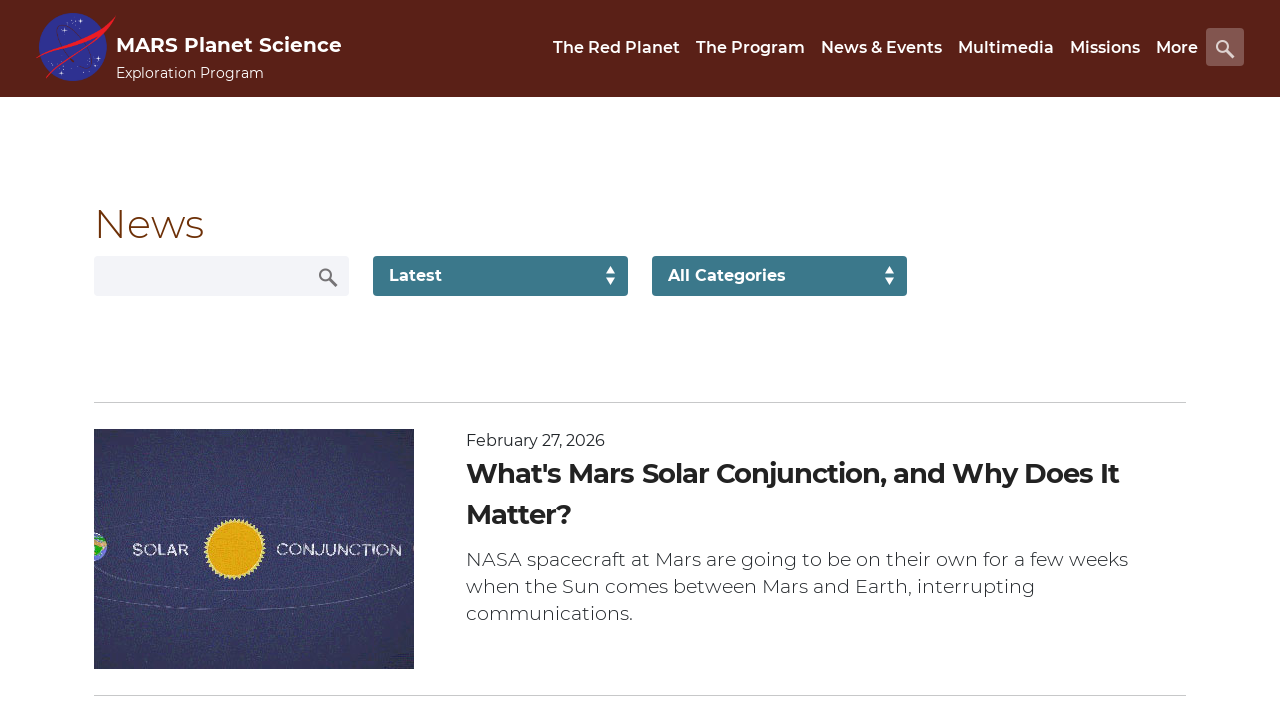

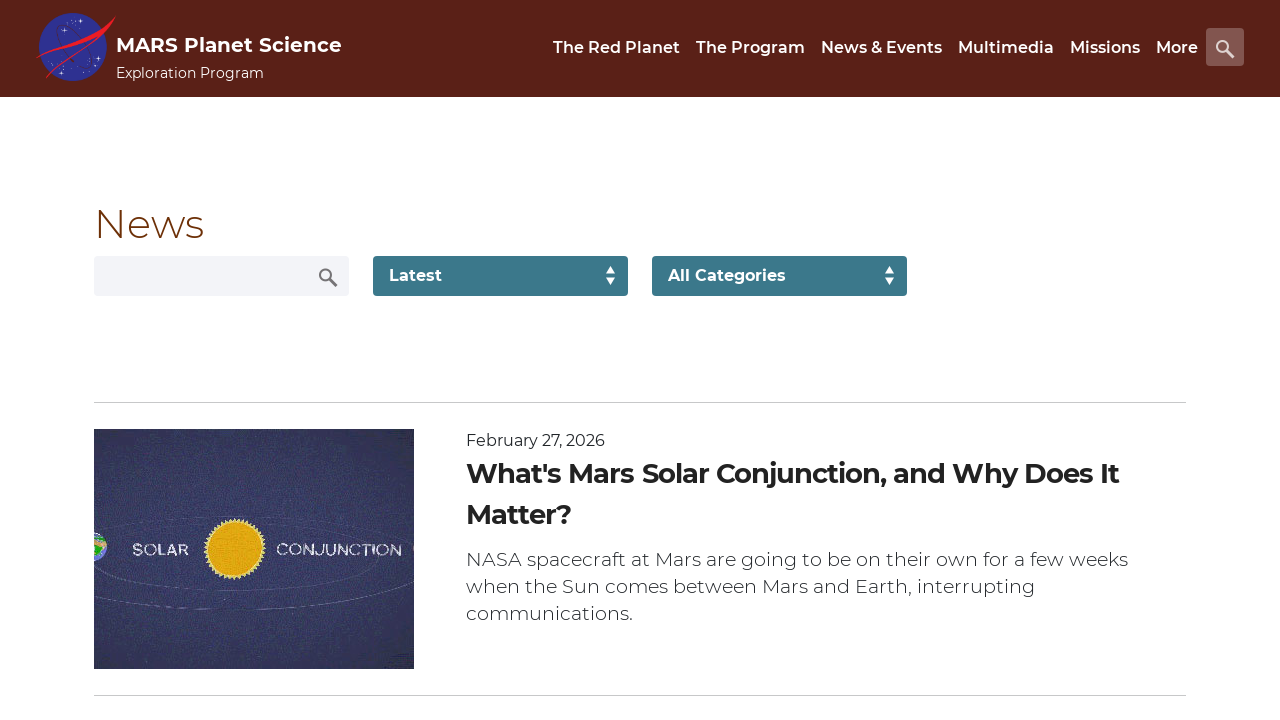